Navigates to a random 15x15 hard Nurikabe puzzle page and waits for it to load completely.

Starting URL: https://www.puzzles-mobile.com/nurikabe/random/15x15-hard

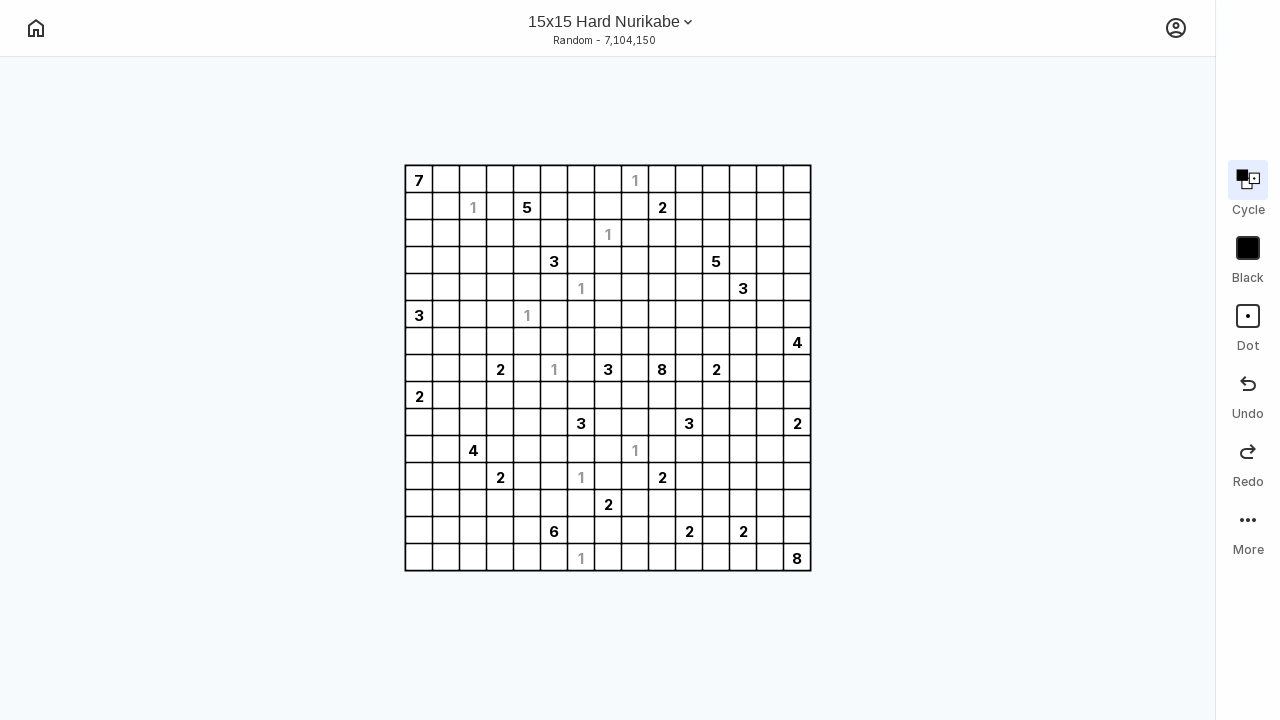

Navigated to random 15x15 hard Nurikabe puzzle page
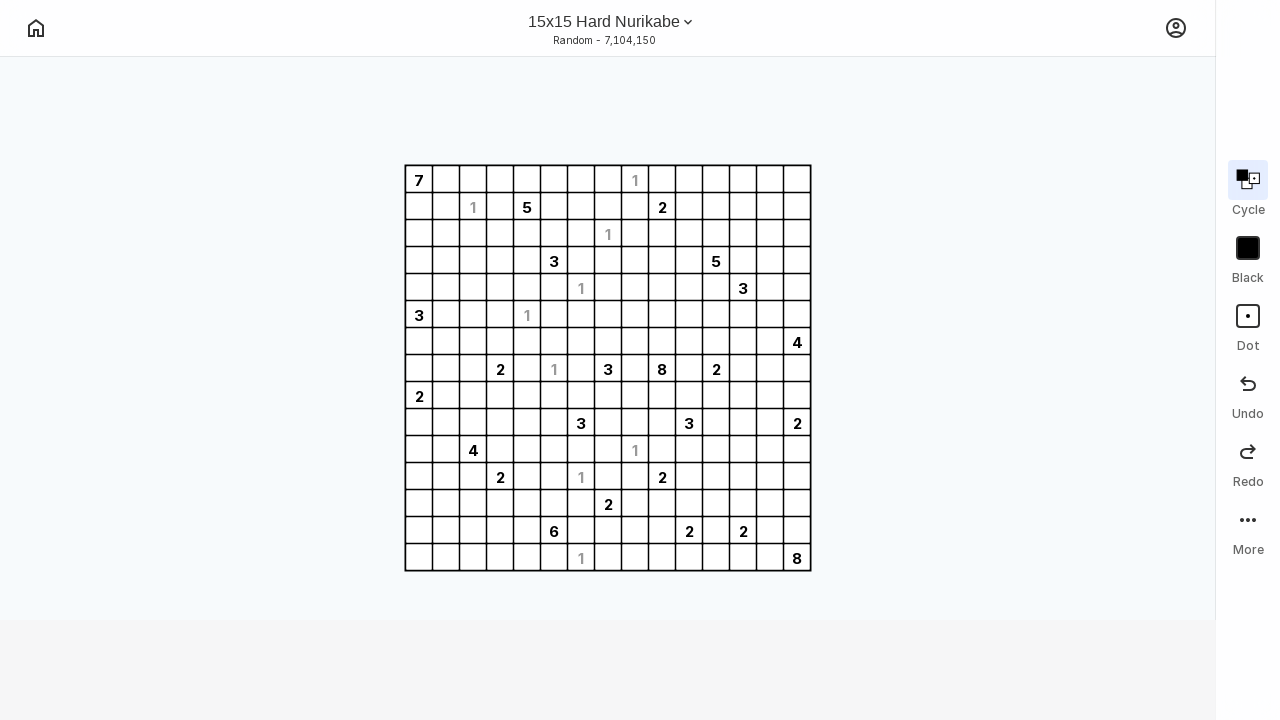

Waited for page to fully load (networkidle)
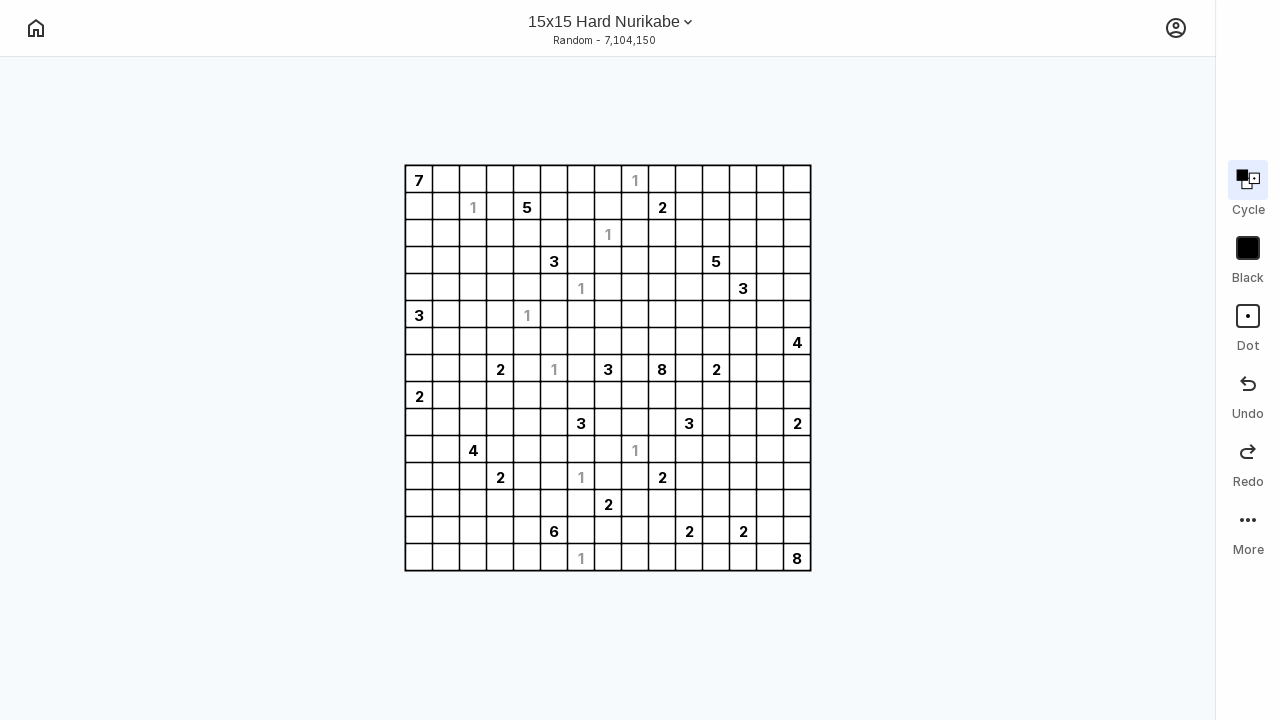

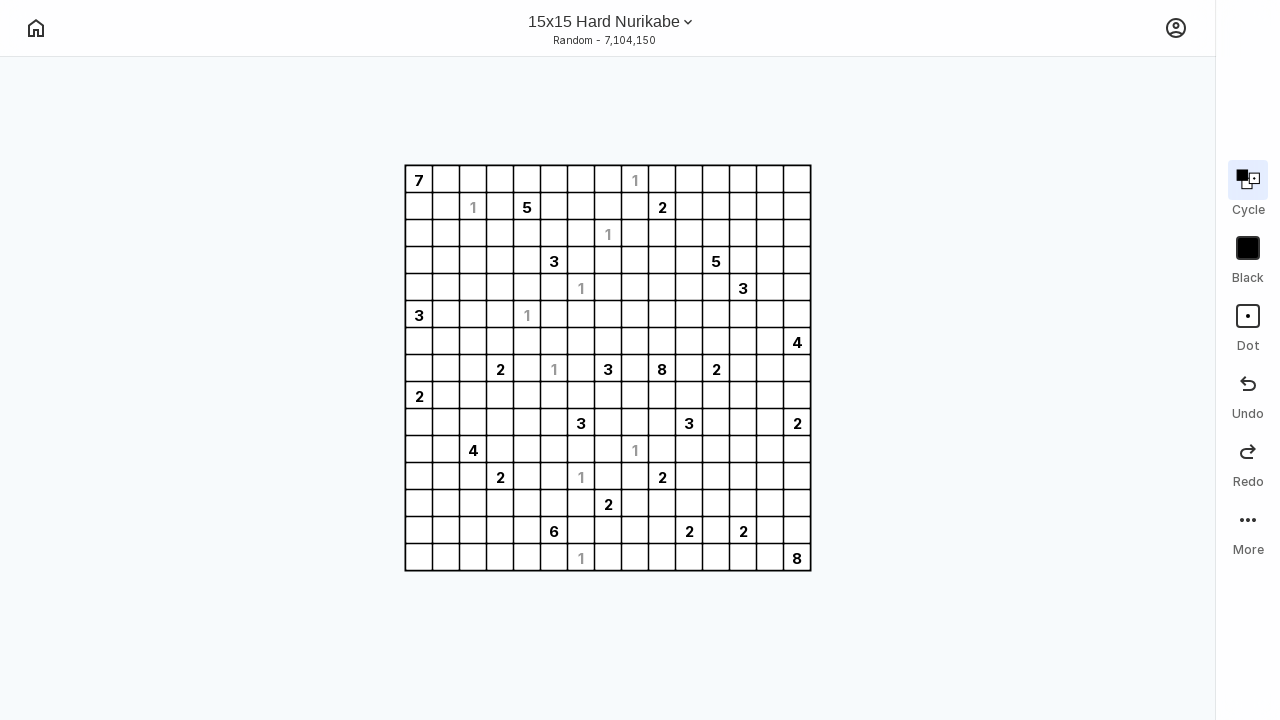